Verifies the page title of JCPenney homepage matches the expected title

Starting URL: https://www.jcpenney.com/

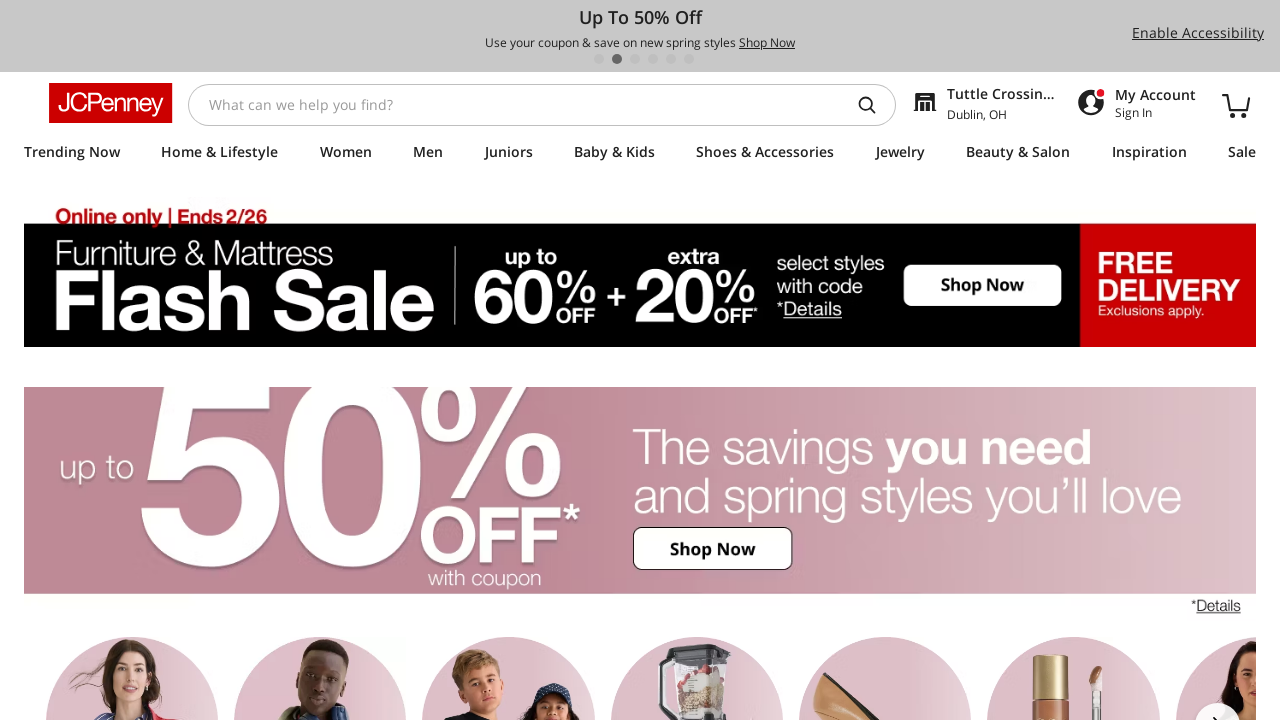

Retrieved page title from JCPenney homepage
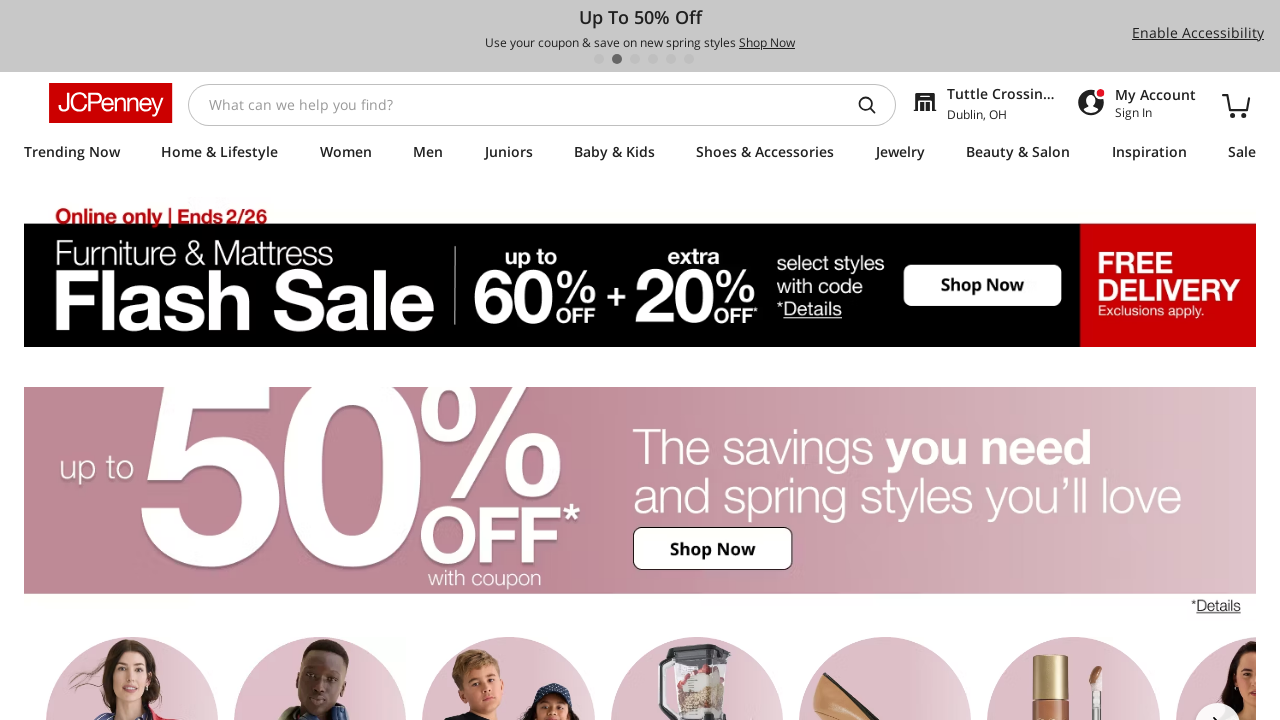

Verified page title matches expected value: 'JCPenney: Clothing, Bed & Bath, Home Decor, Jewelry & Beauty'
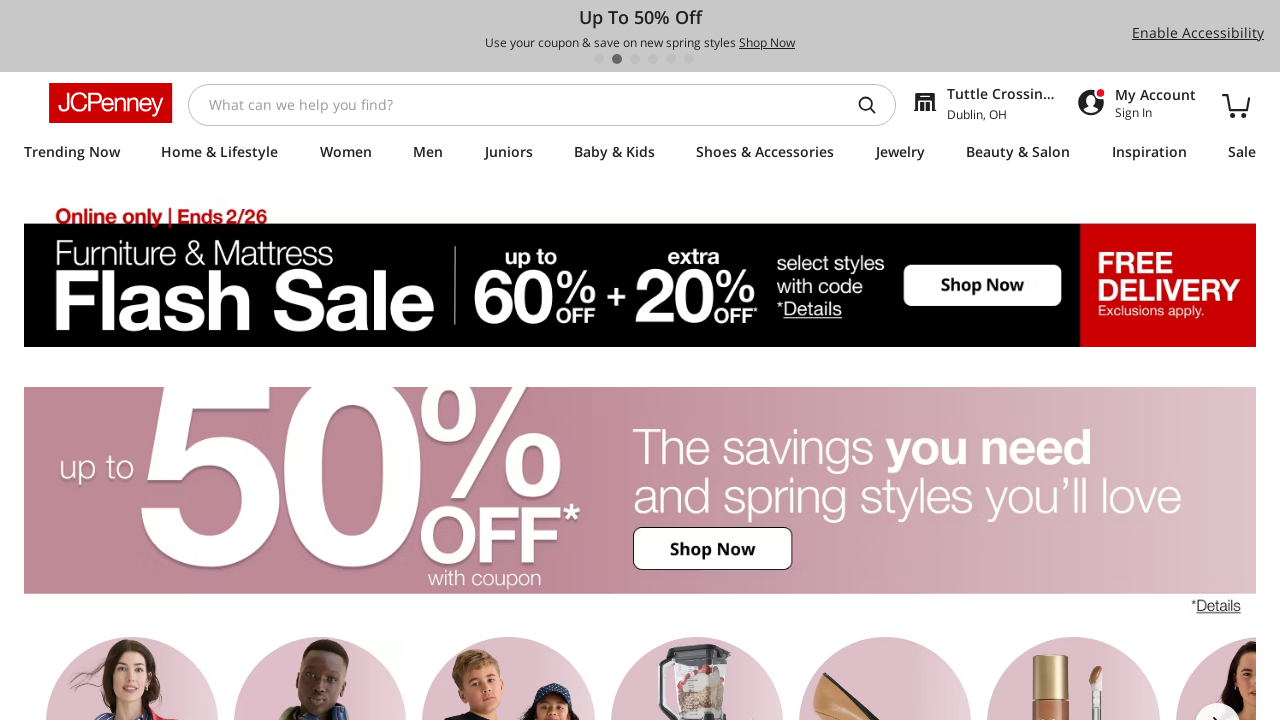

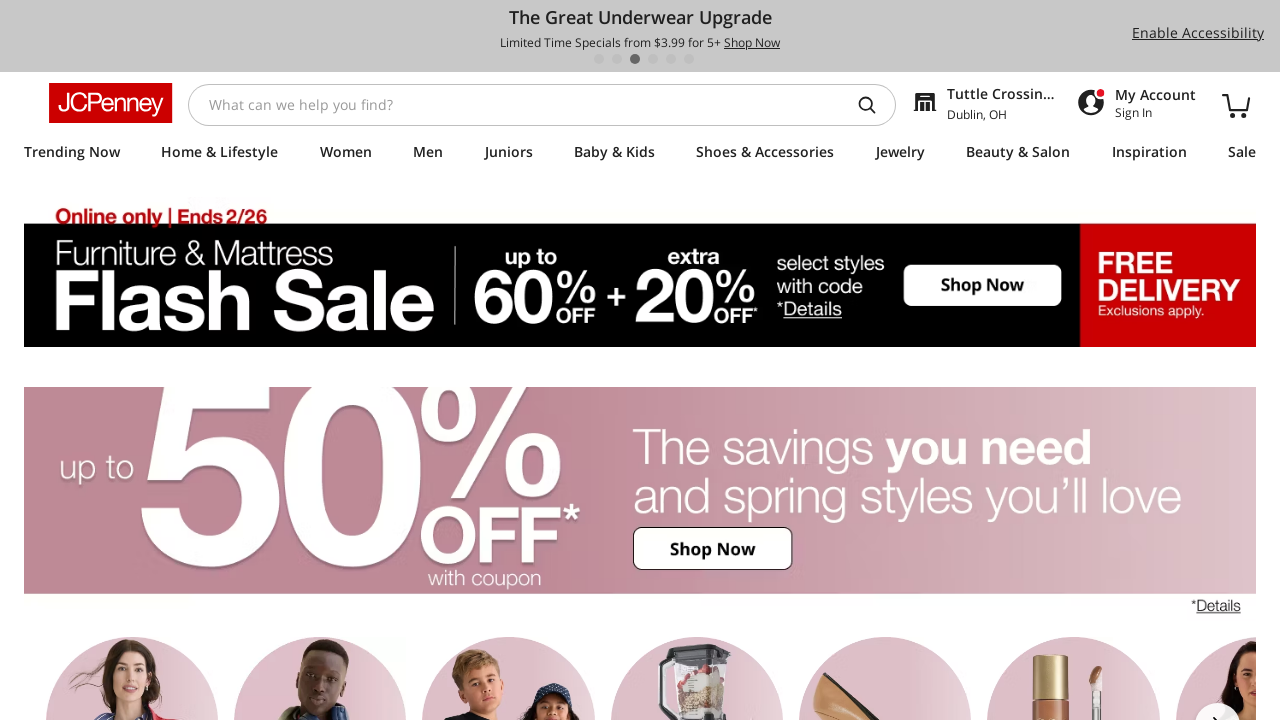